Tests that product images load correctly on a Flipkart product page by waiting for the image element to be visible

Starting URL: https://www.flipkart.com/apple-iphone-13-blue-256-gb/p/itmd68a015aa1e39?pid=MOBG6VF566ZTUVFR&lid=LSTMOBG6VF566ZTUVFR2RQLVU&marketplace=FLIPKART&q=iPhone+13&store=tyy%2F4io&srno=s_1_8

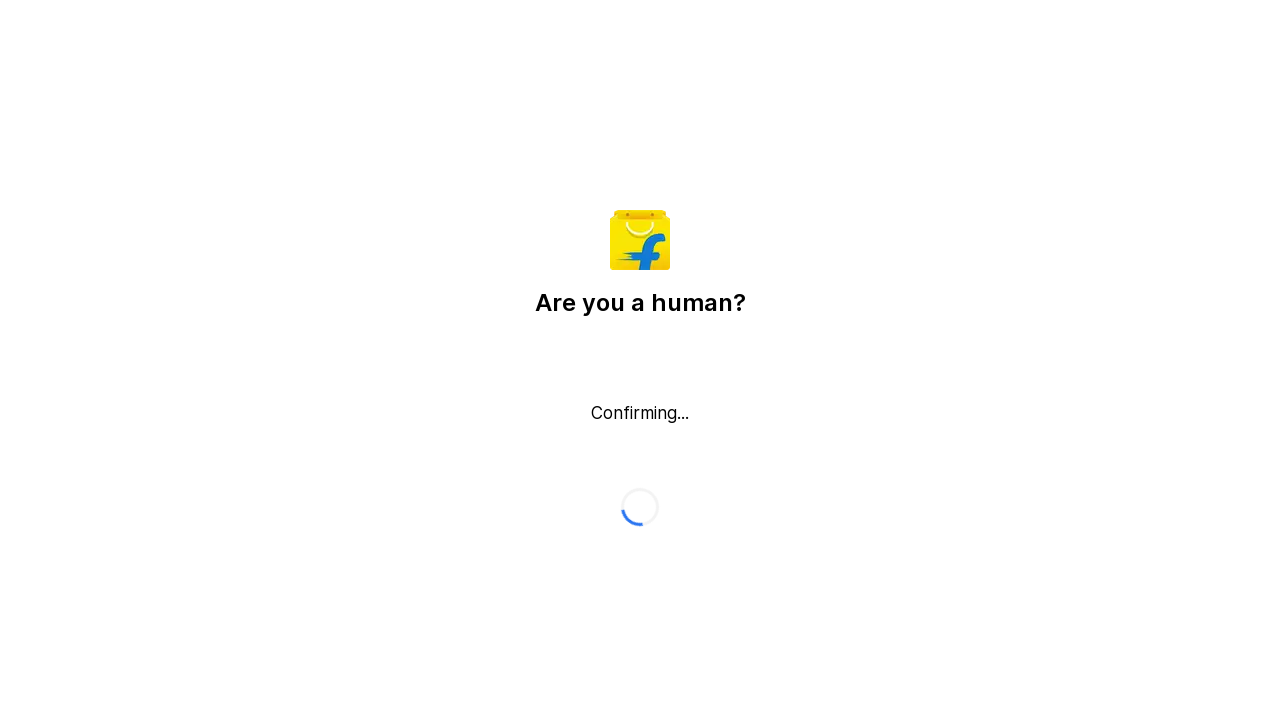

Waited for product image to be visible on Flipkart iPhone 13 product page
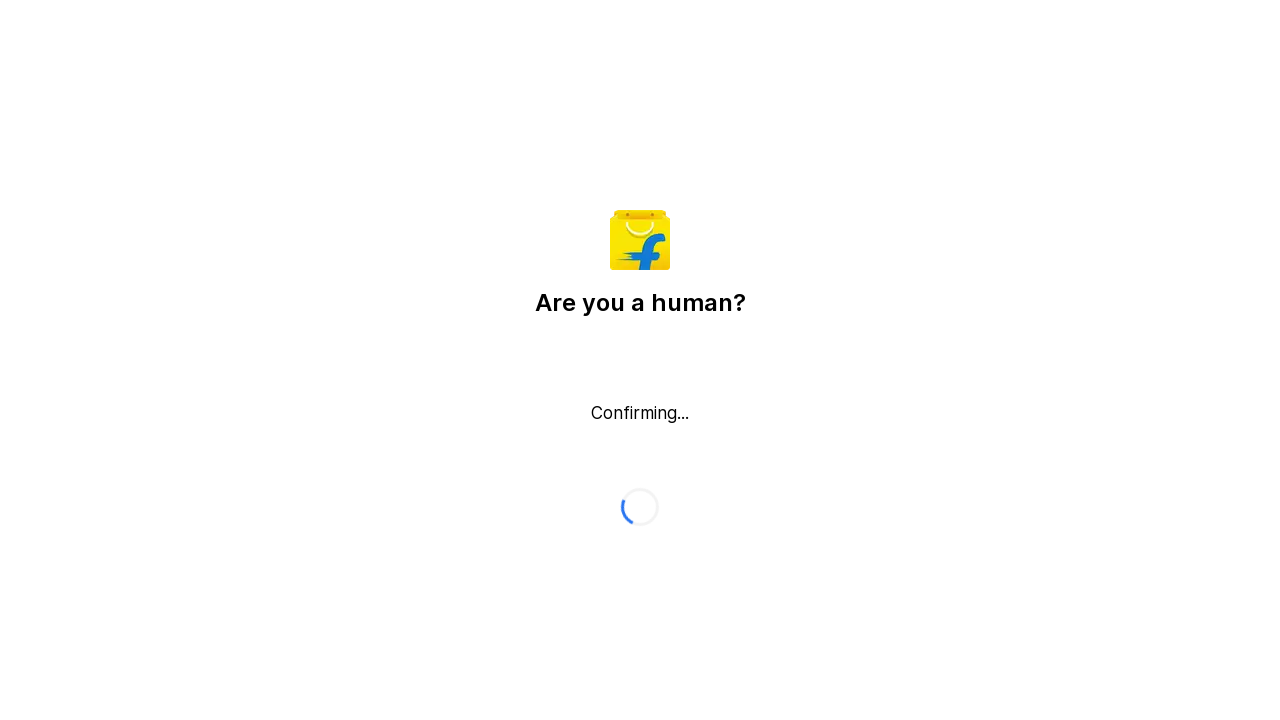

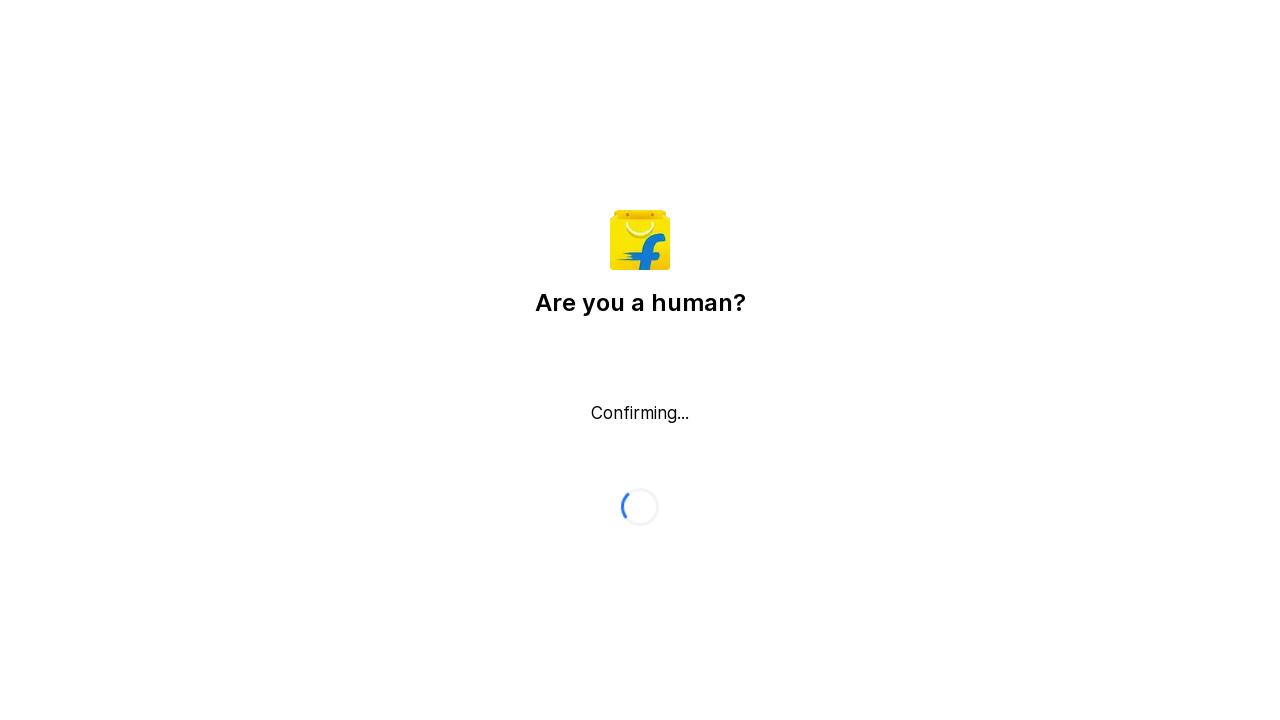